Tests dynamic content loading by clicking a button and waiting for hidden content to become visible

Starting URL: https://the-internet.herokuapp.com/dynamic_loading/1

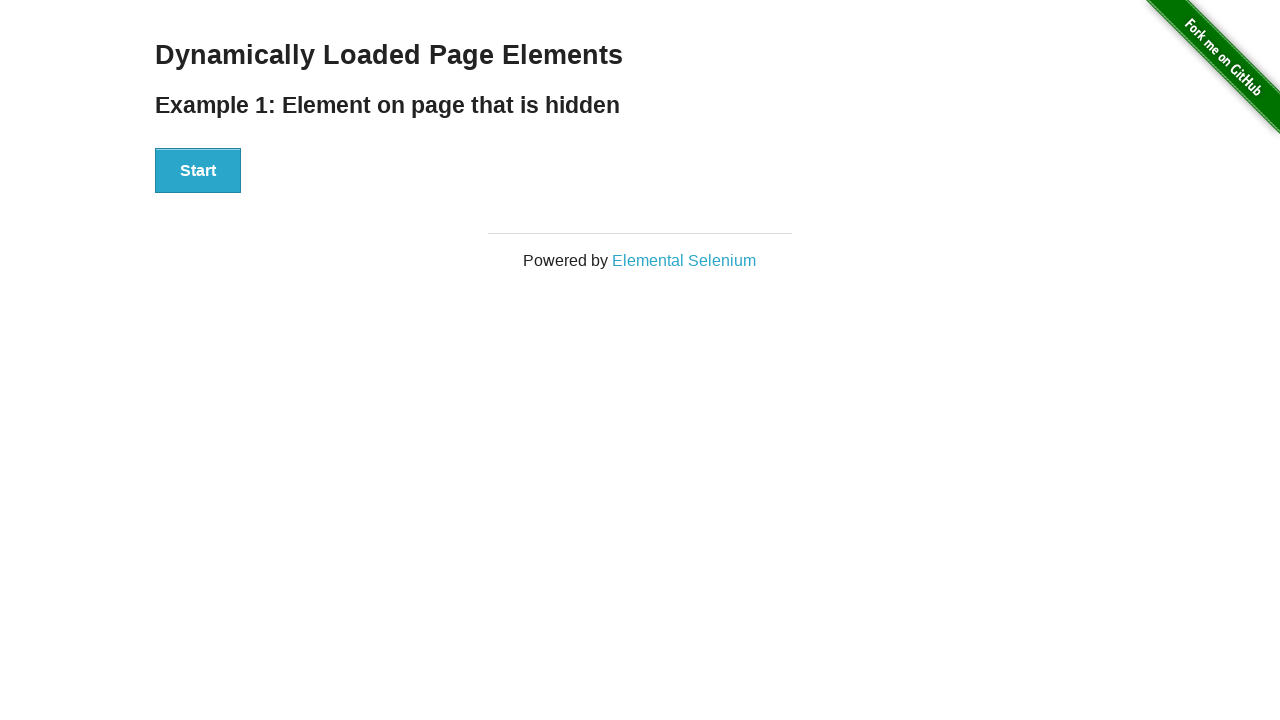

Navigated to dynamic loading test page
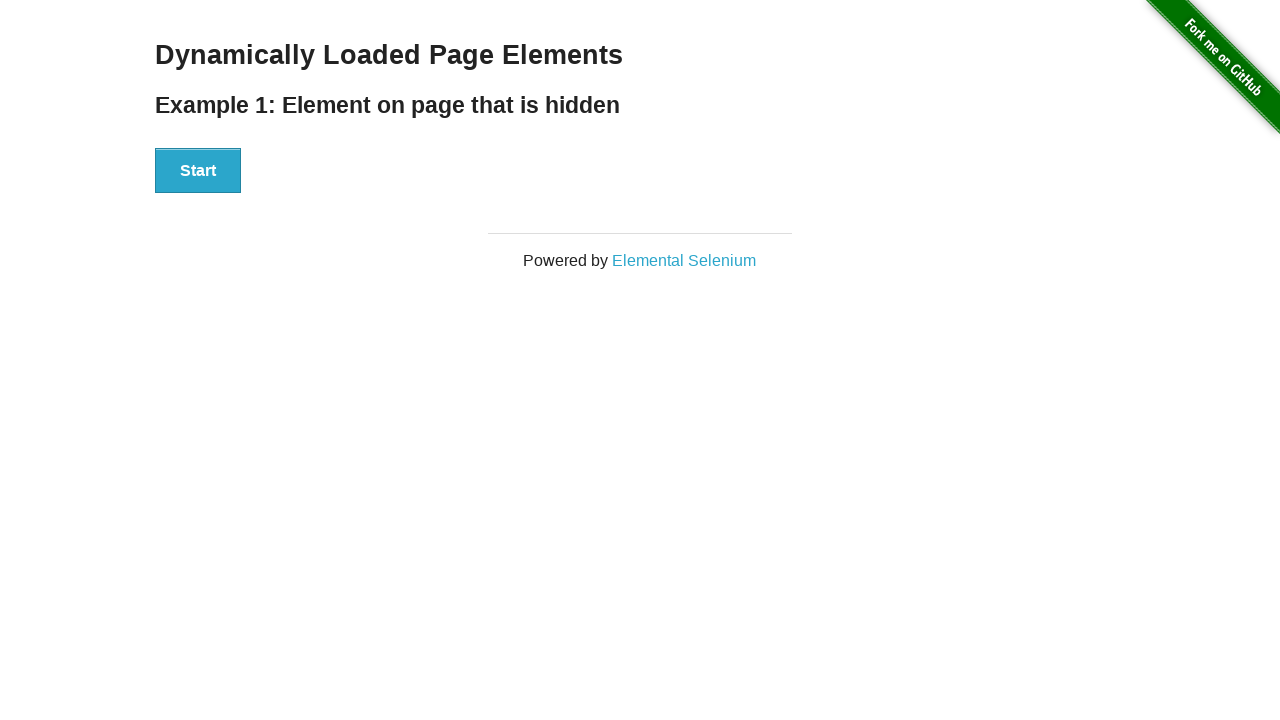

Clicked start button to trigger dynamic content loading at (198, 171) on #start button
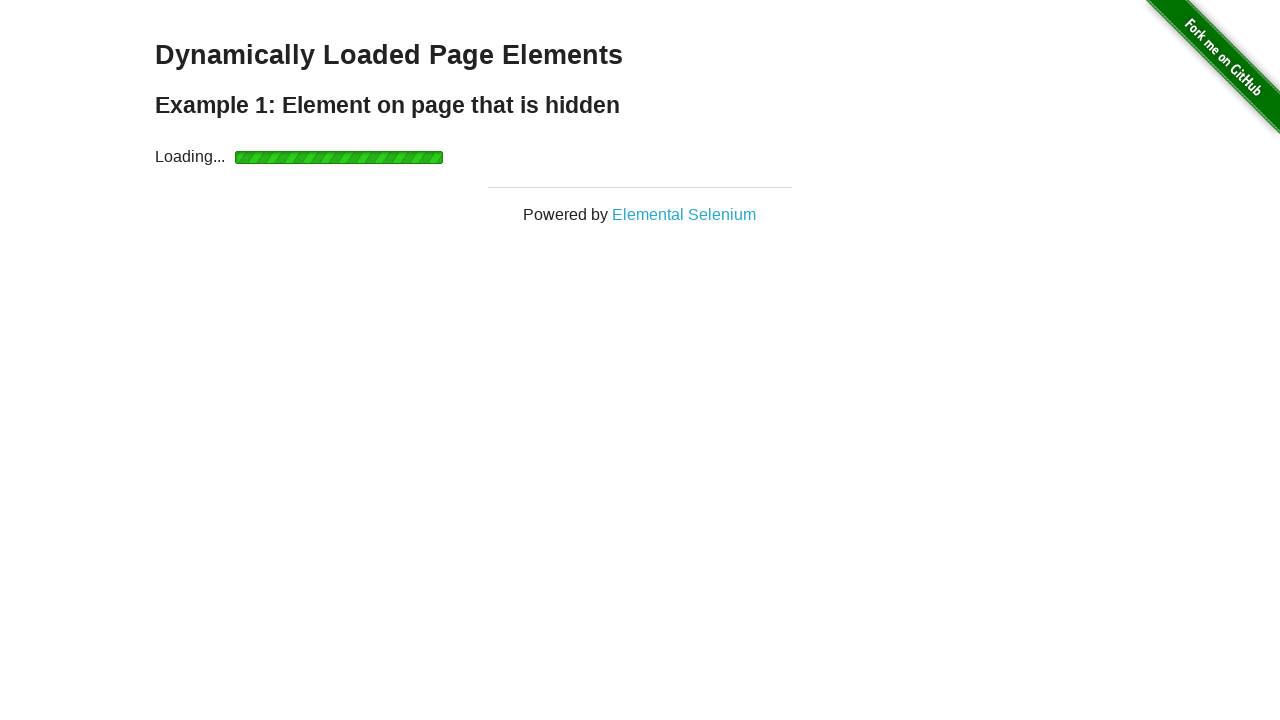

Hidden content became visible after dynamic loading completed
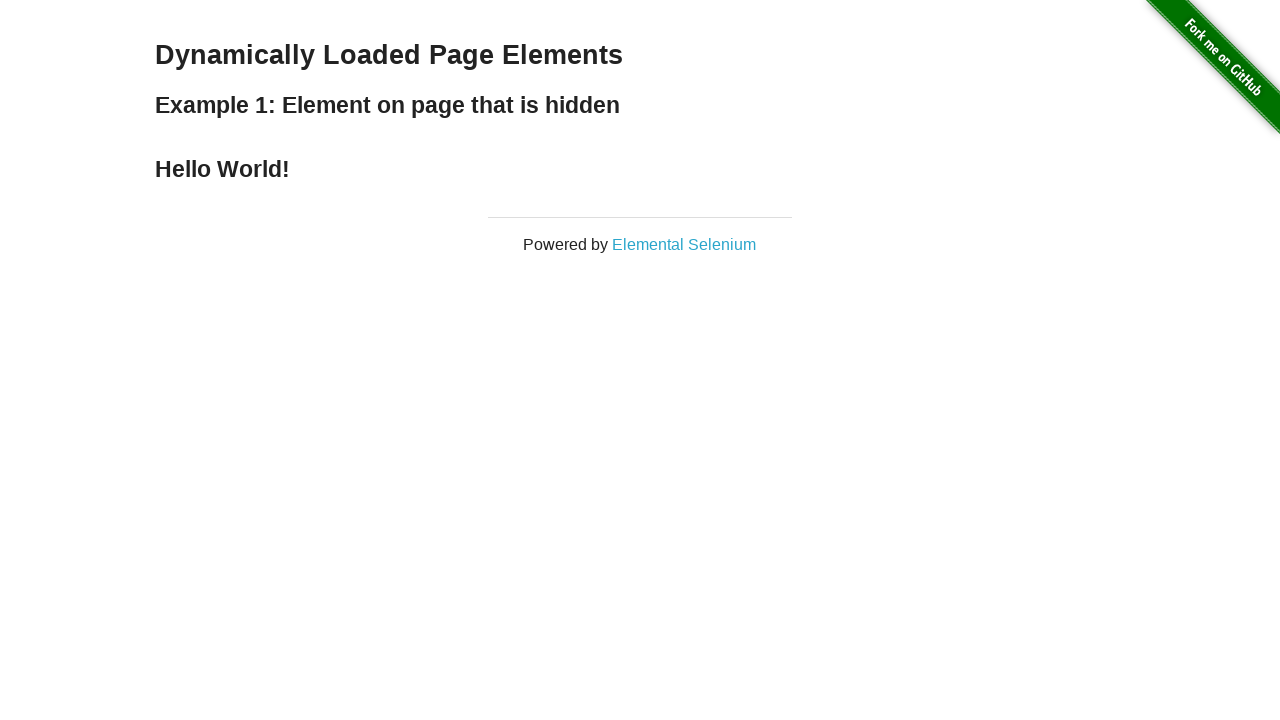

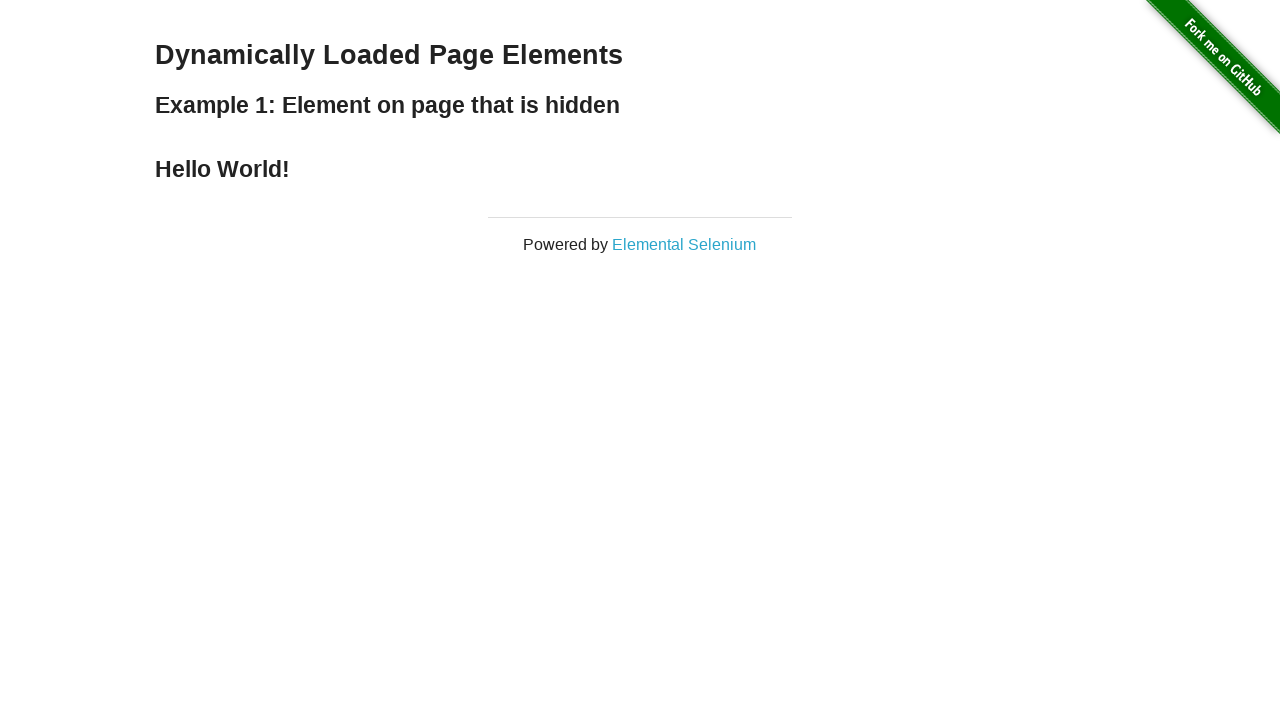